Navigates through paginated news pages on a climbing gym website, clicking through multiple pages and waiting for each page to load

Starting URL: https://noborock-climbing.com/news/

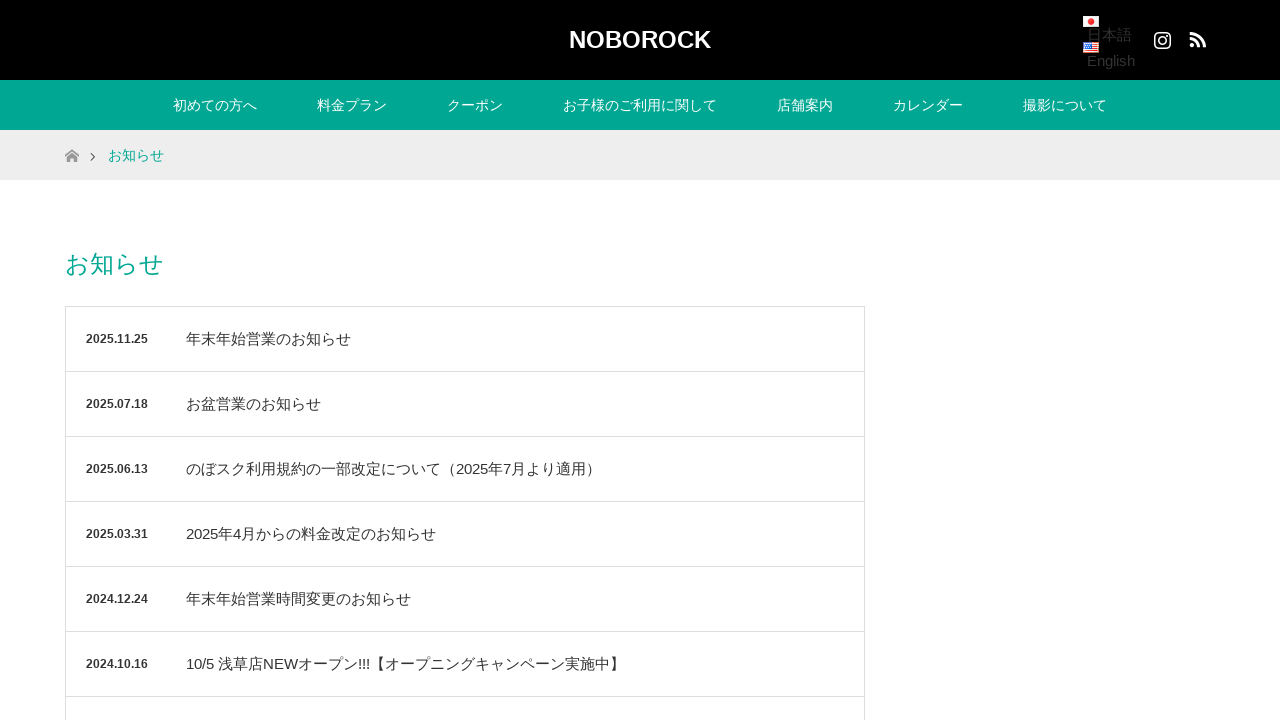

News list loaded on initial page
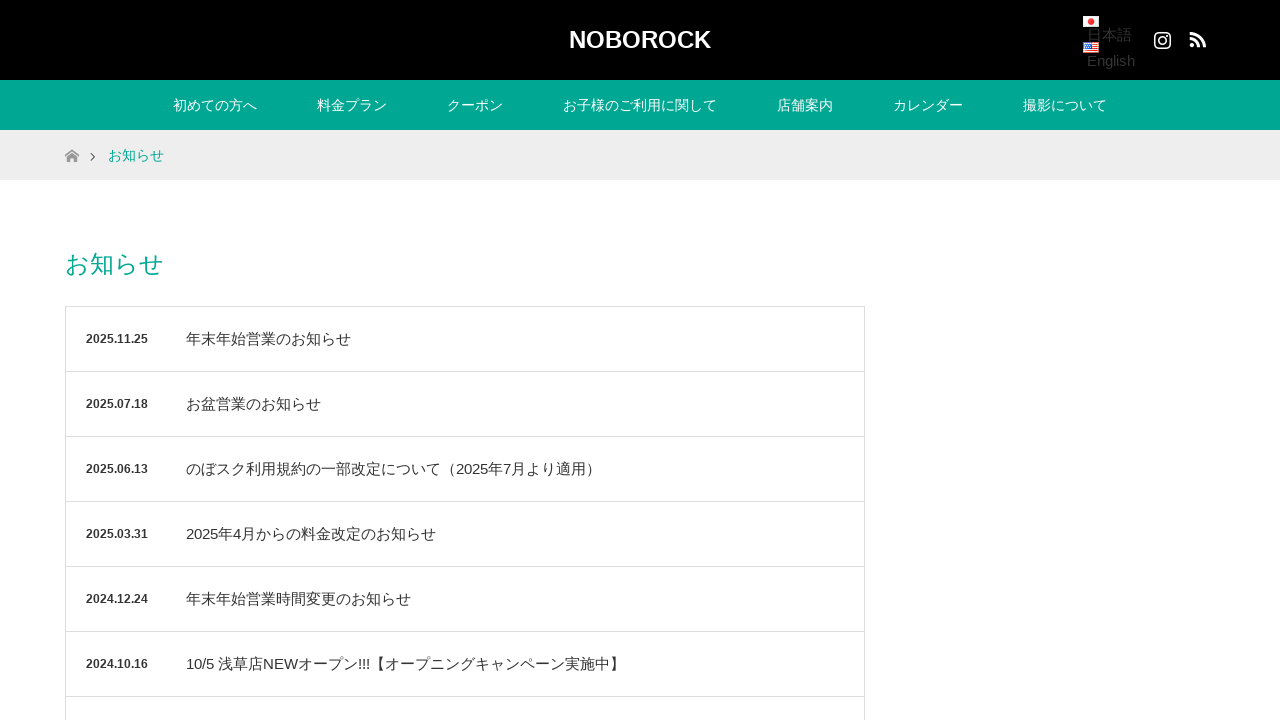

Logo element found, page header verified
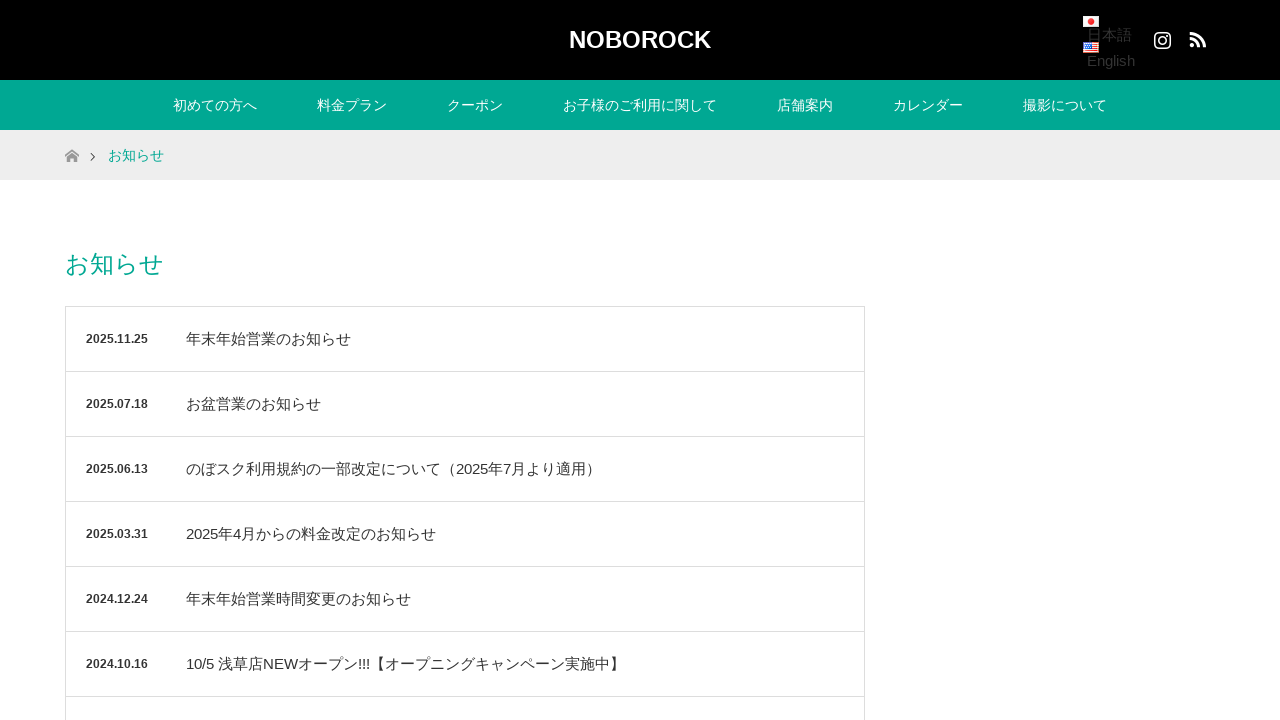

Clicked pagination link for page 2 at (138, 360) on a.page-numbers[href*='2']
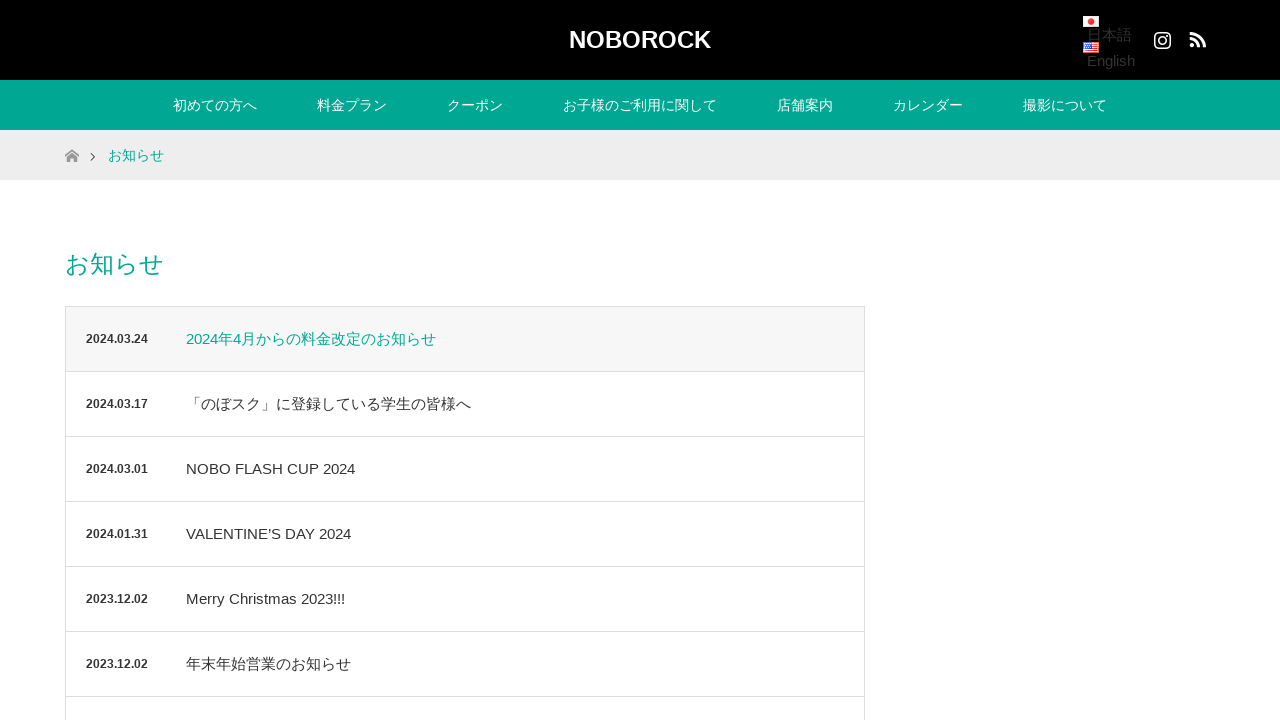

Page 2 current indicator confirmed
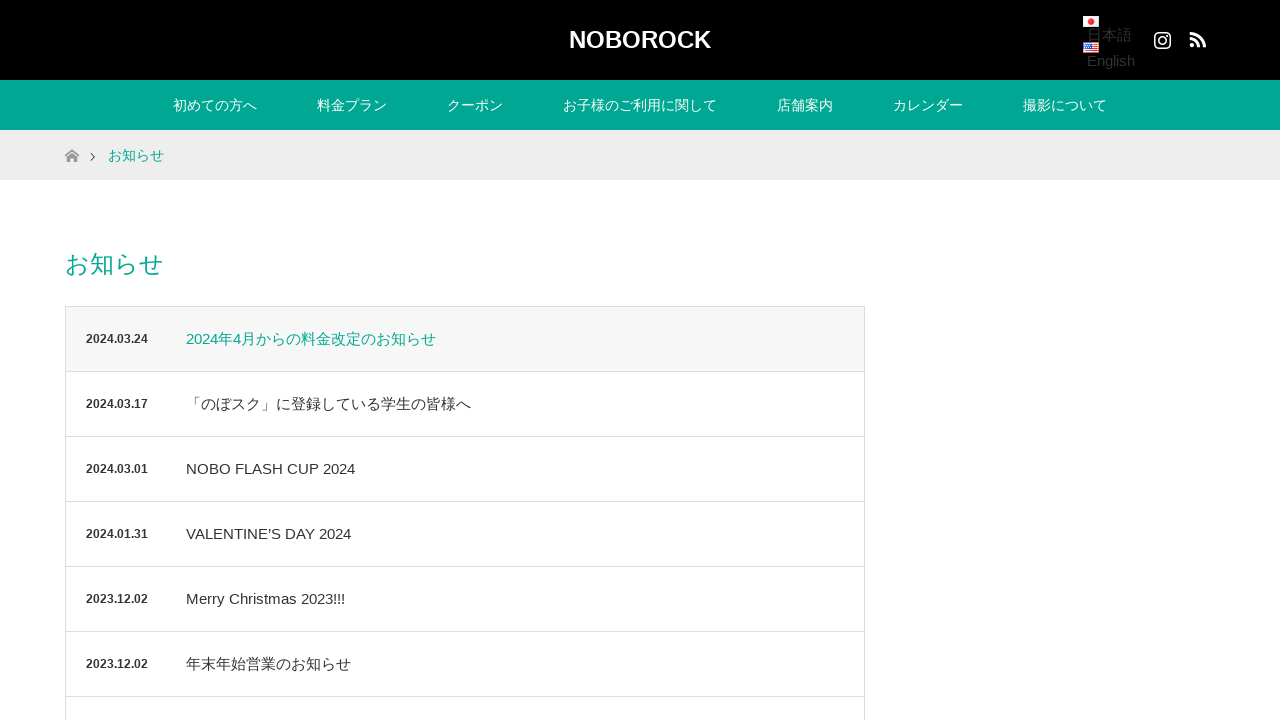

News items loaded on page 2
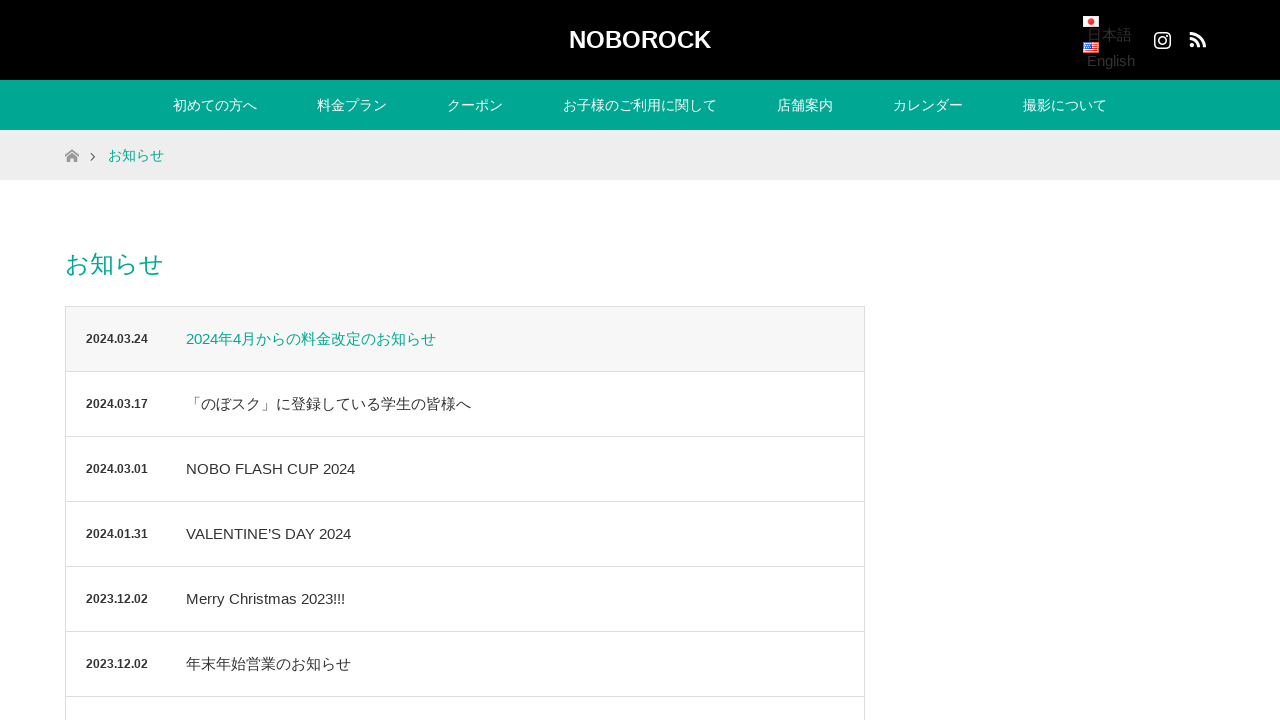

Clicked pagination link for page 3 at (240, 360) on a.page-numbers[href*='3']
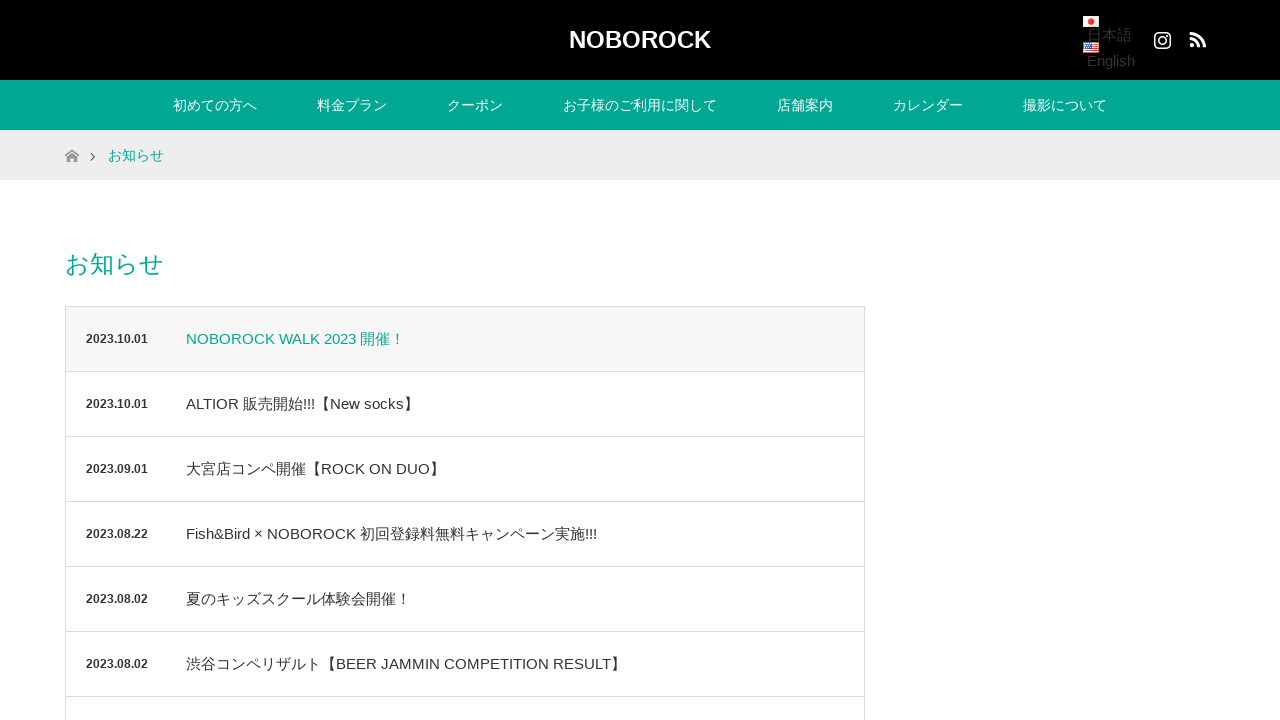

Page 3 current indicator confirmed
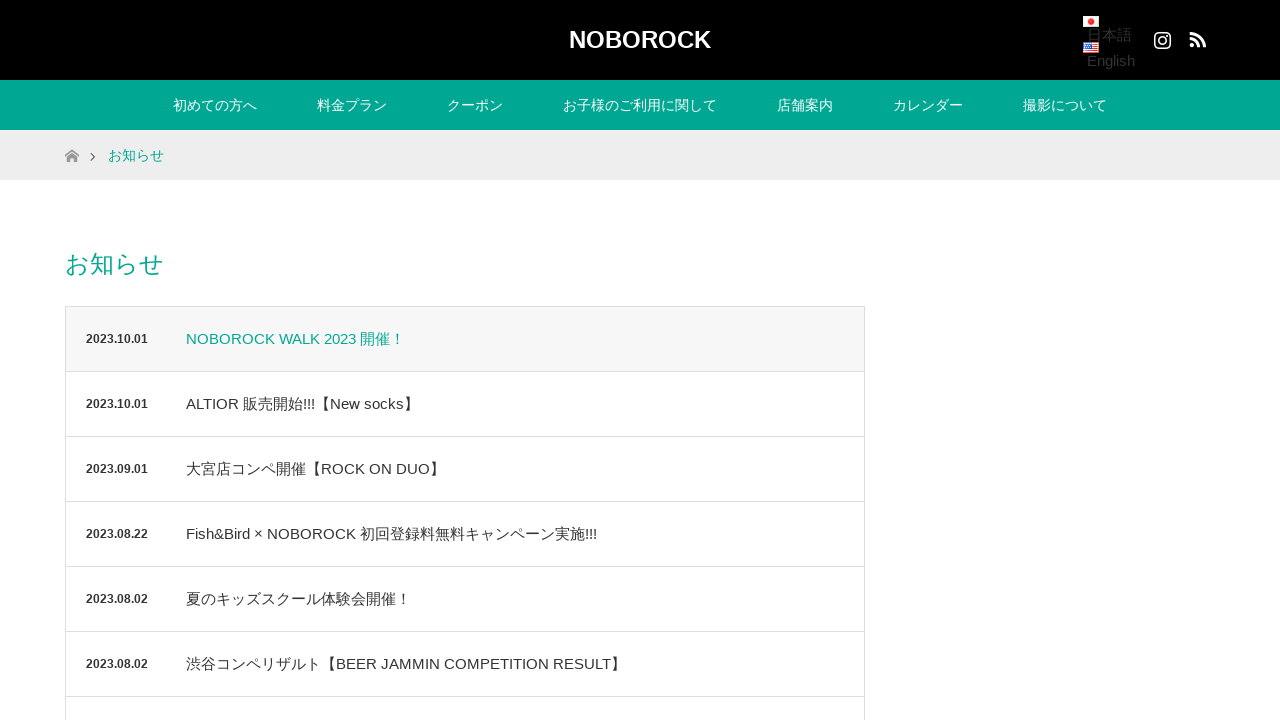

News items loaded on page 3
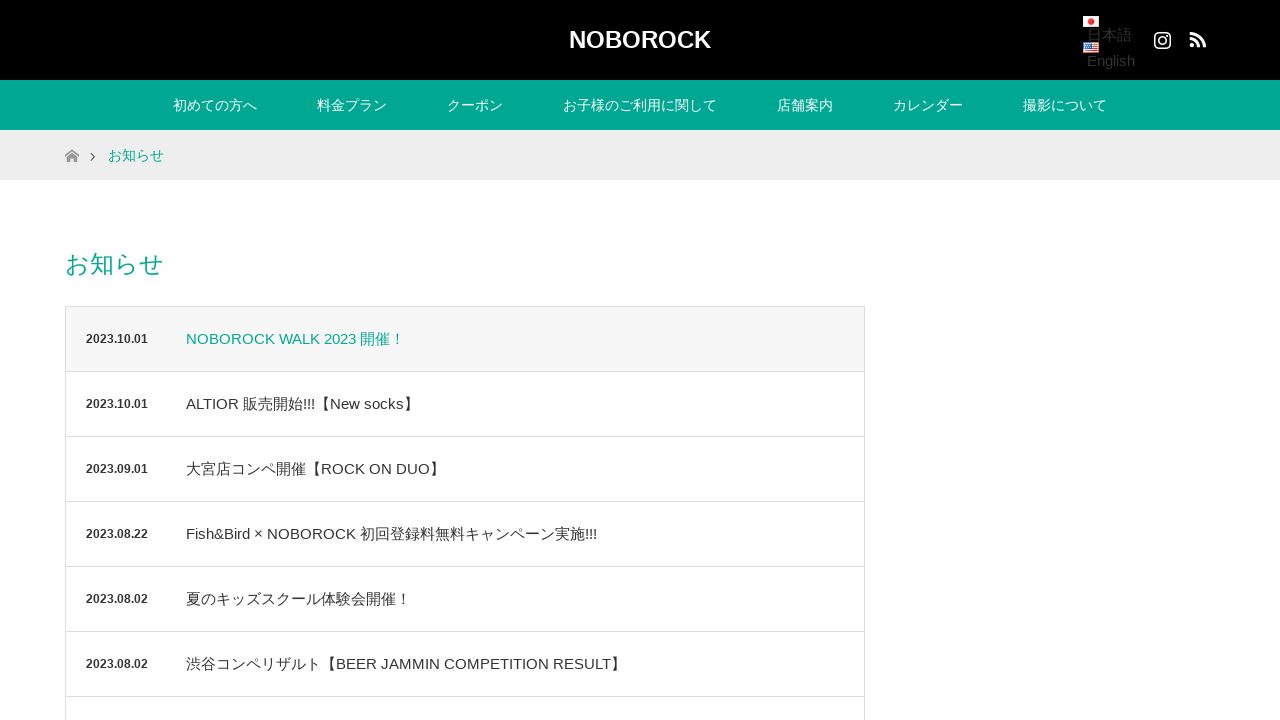

Clicked pagination link for page 4 at (290, 360) on a.page-numbers[href*='4']
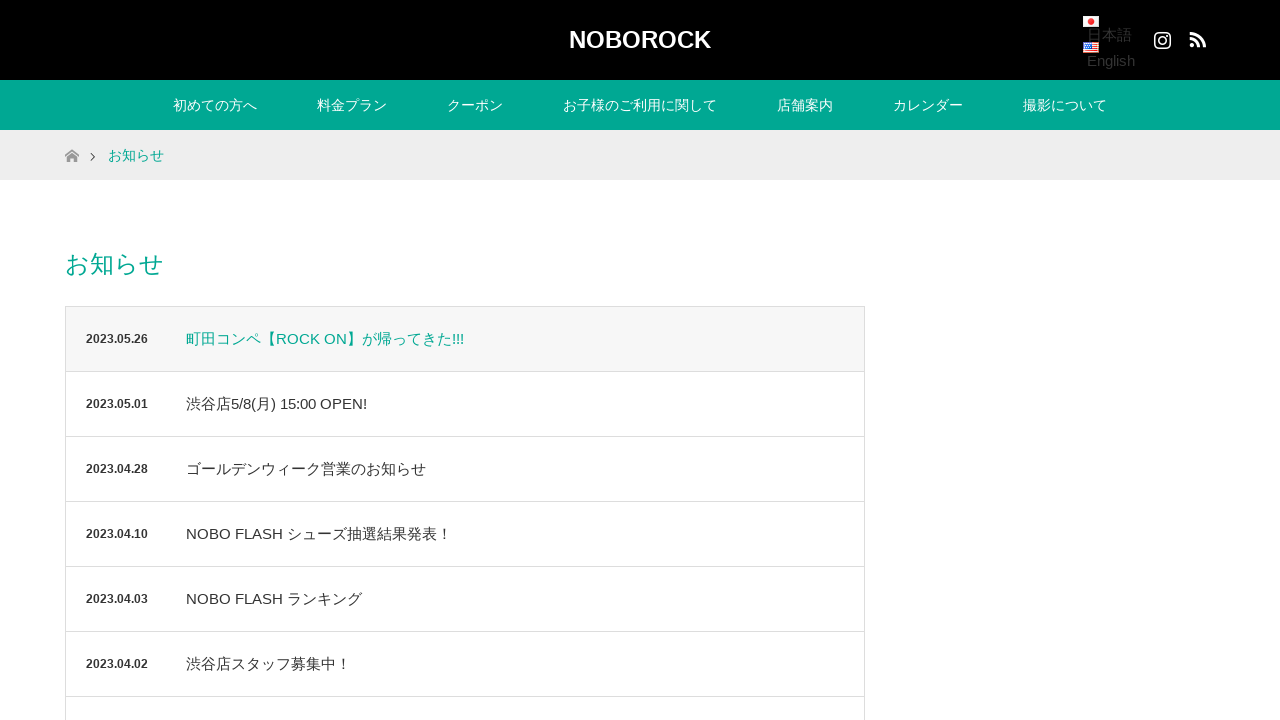

Page 4 current indicator confirmed
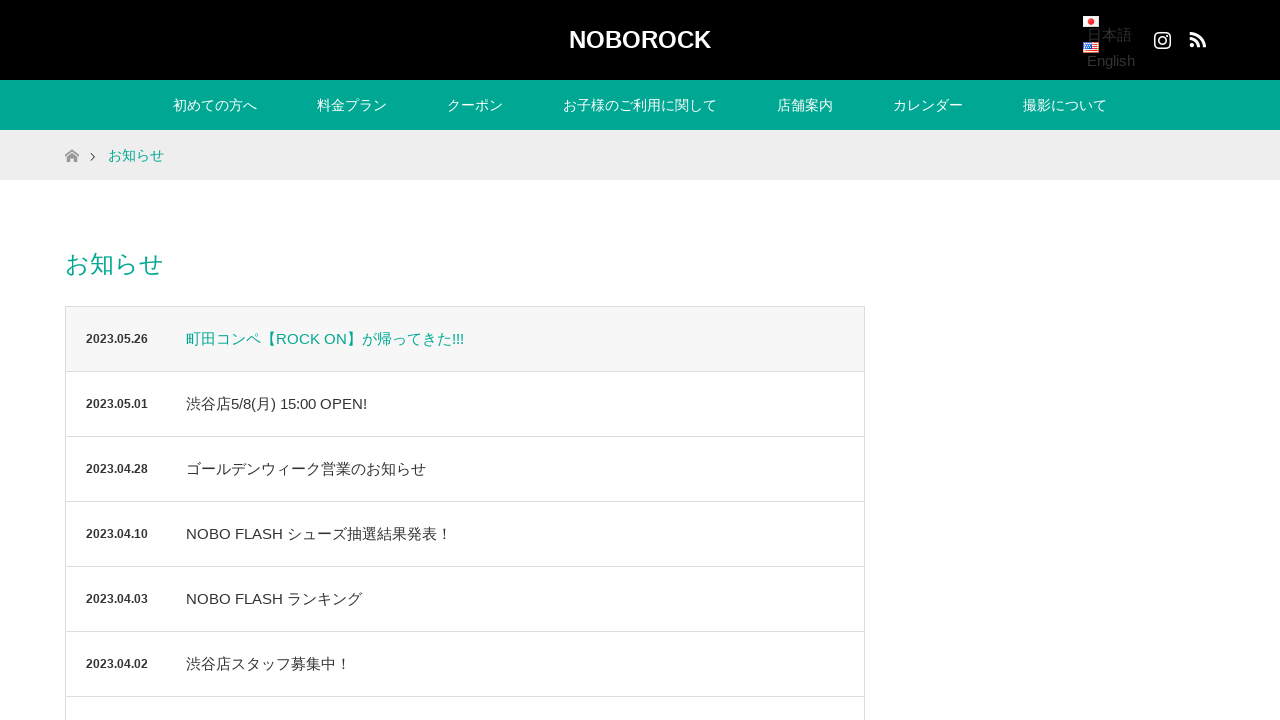

News items loaded on page 4
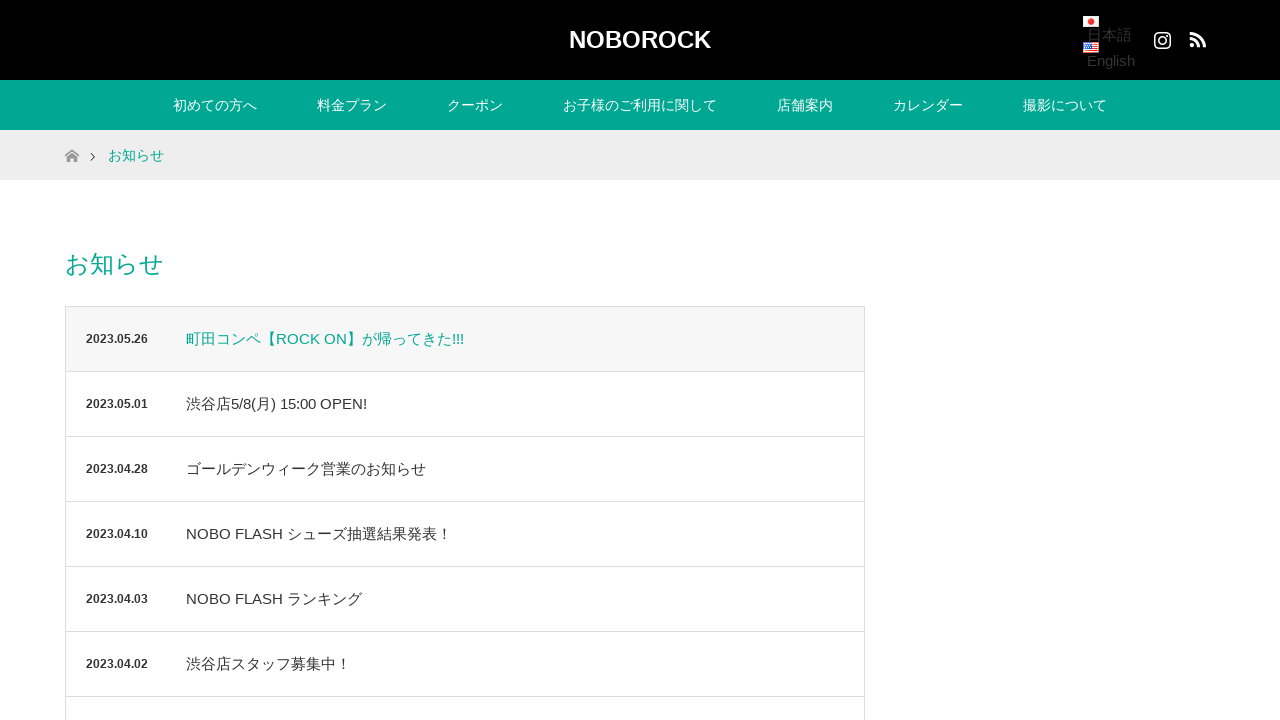

Clicked pagination link for page 5 at (342, 360) on a.page-numbers[href*='5']
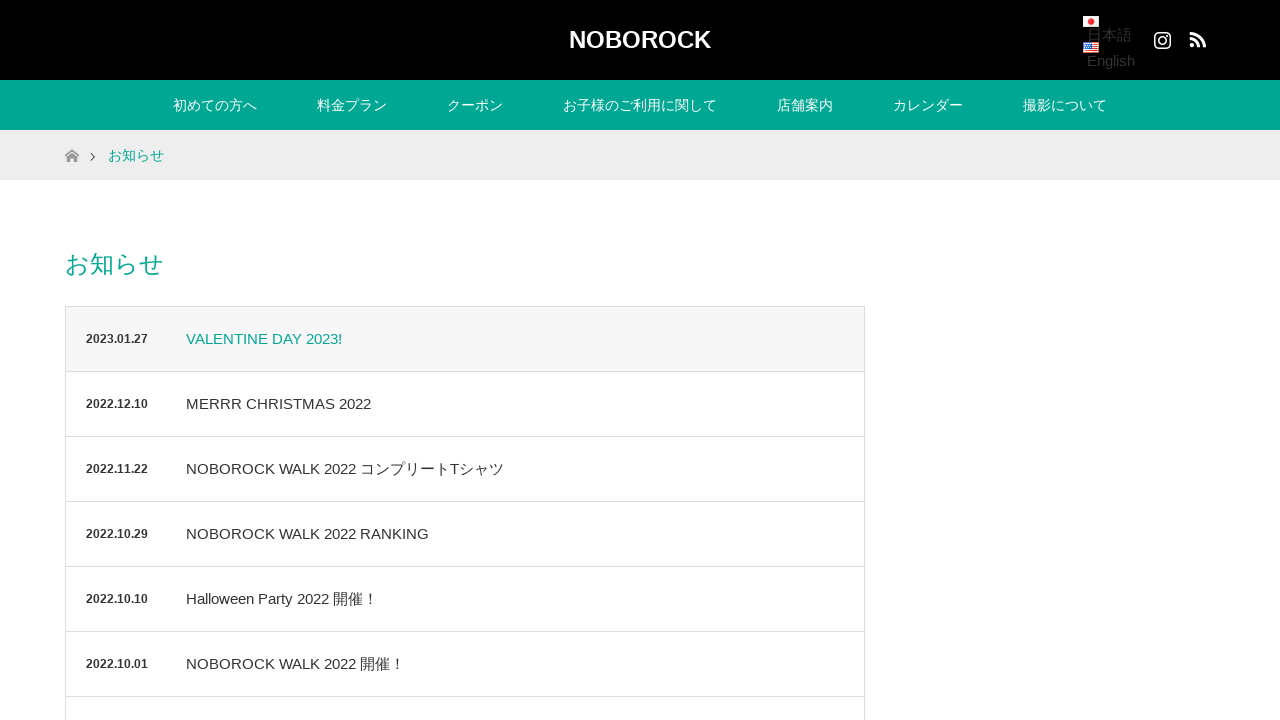

Page 5 current indicator confirmed
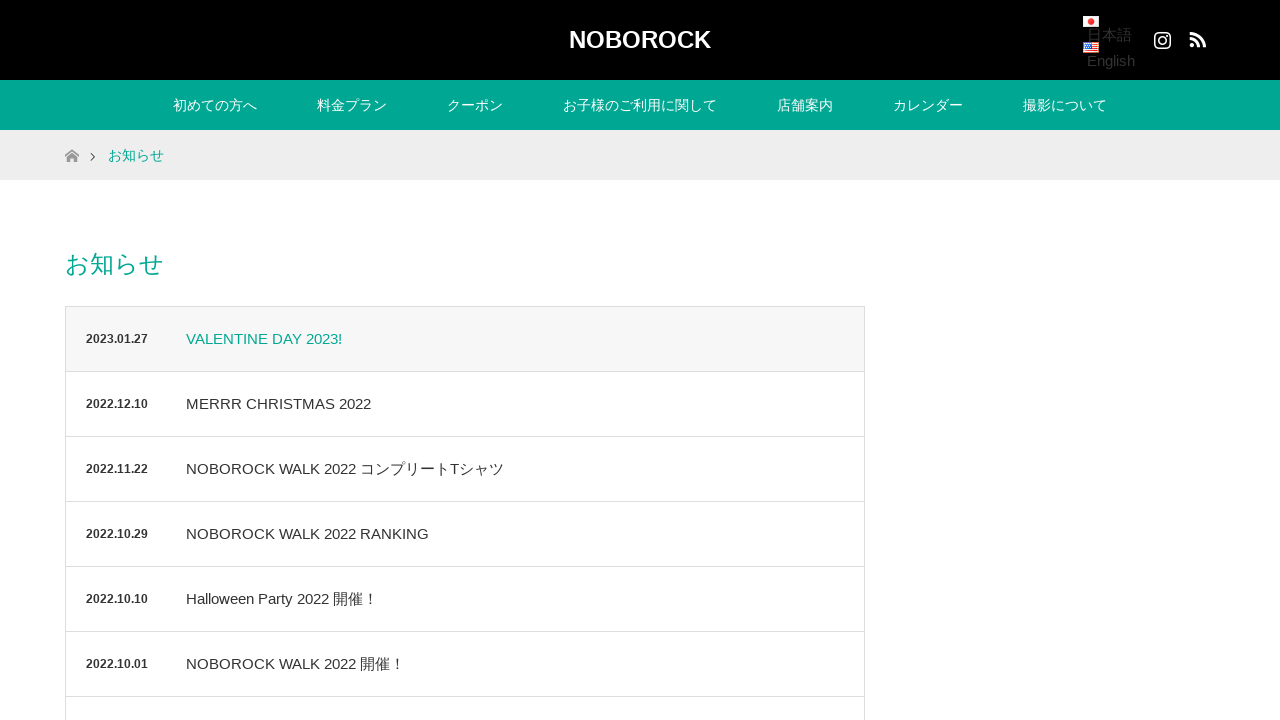

News items loaded on page 5
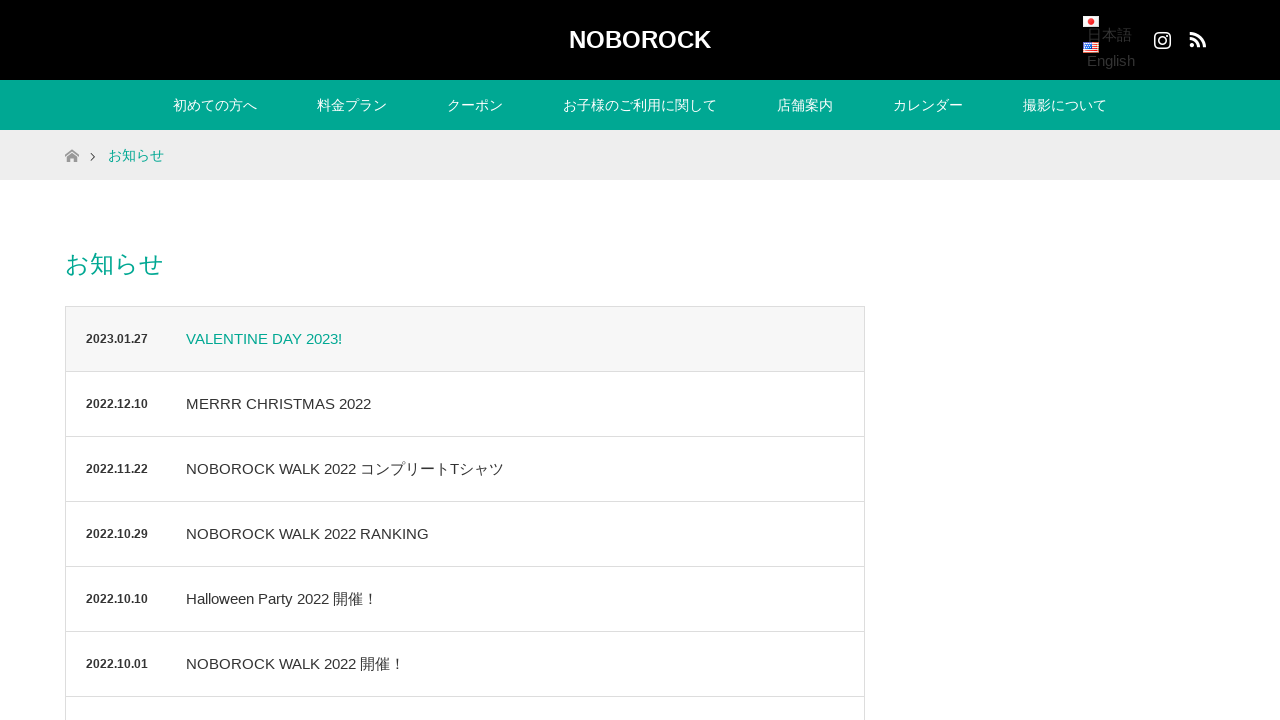

Clicked pagination link for page 6 at (392, 360) on a.page-numbers[href*='6']
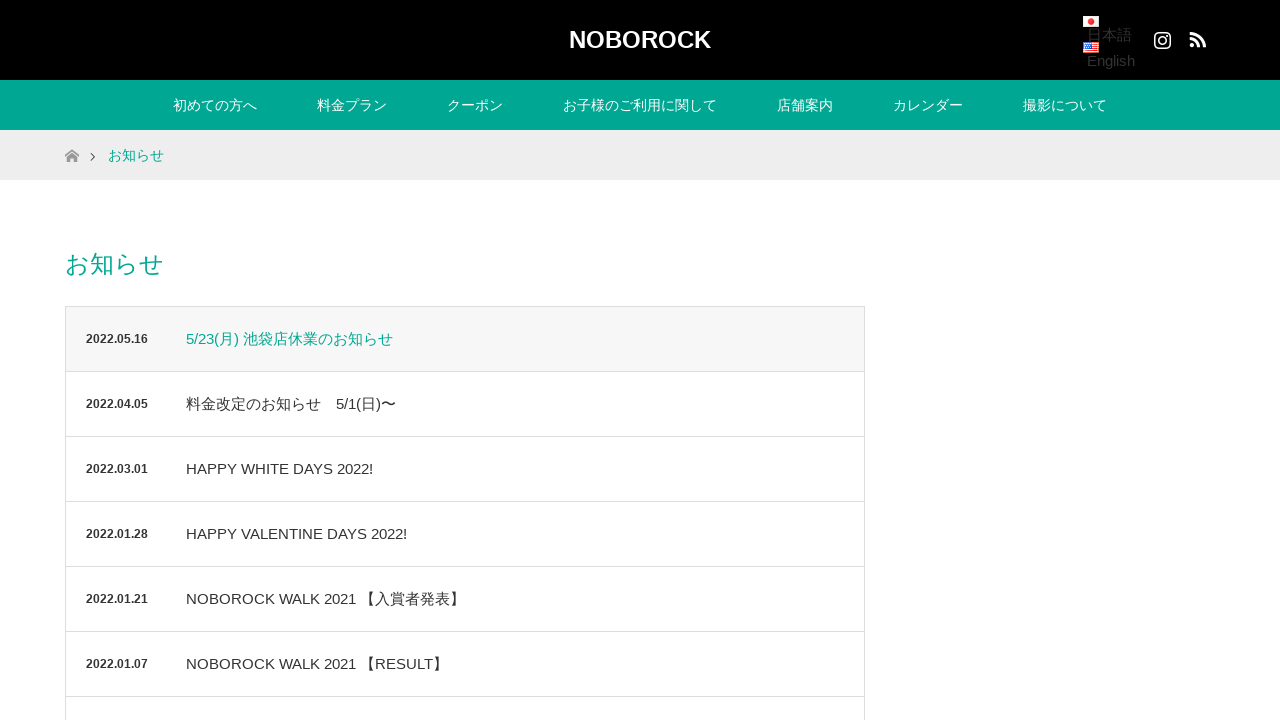

Page 6 current indicator confirmed
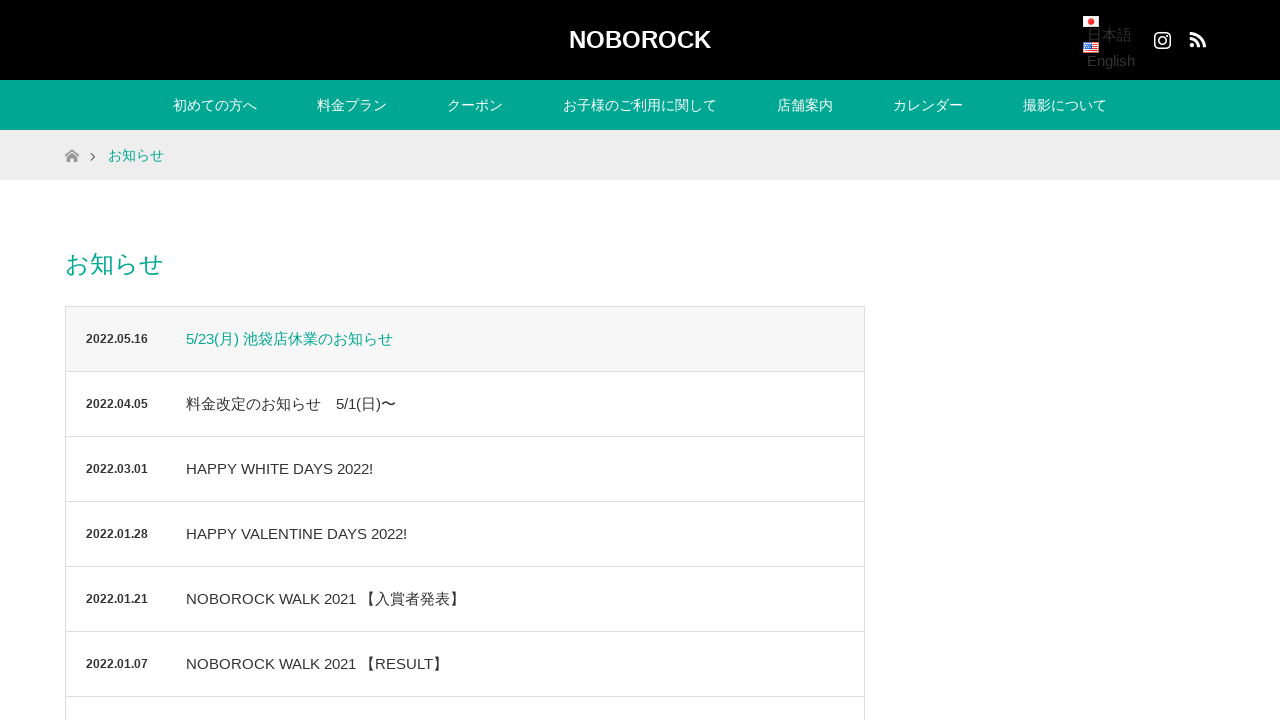

News items loaded on page 6
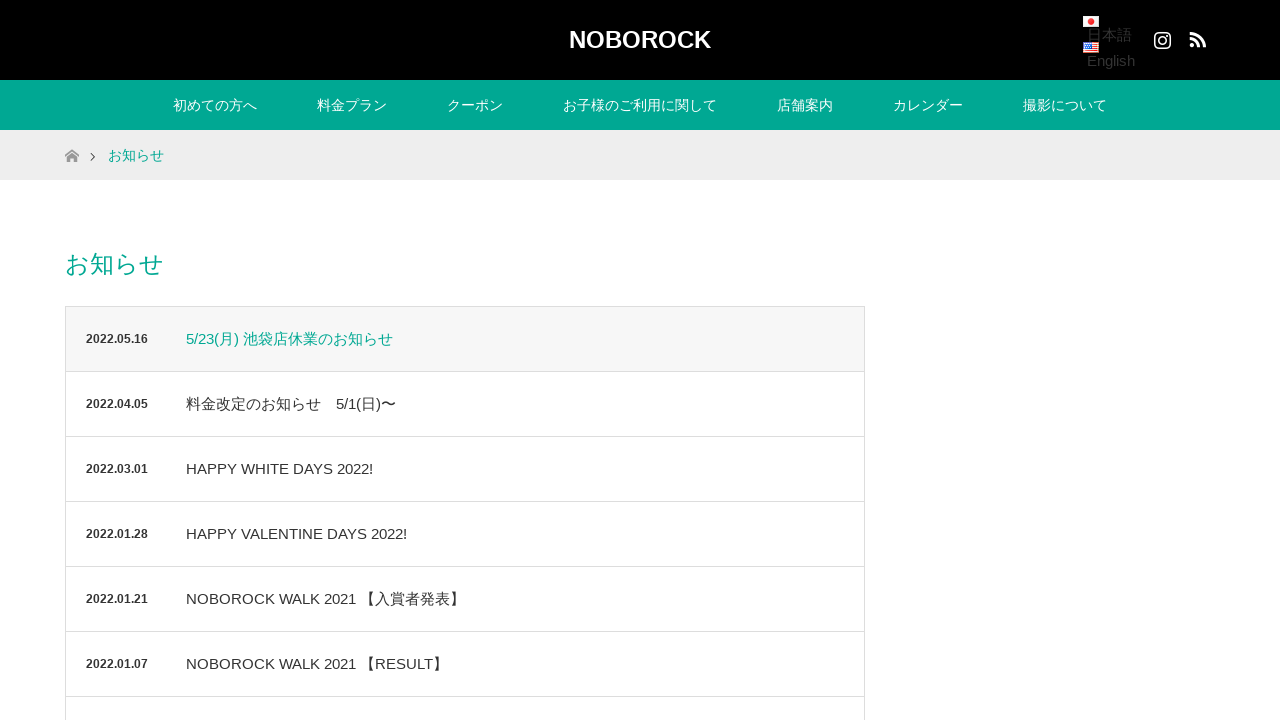

Clicked pagination link for page 7 at (444, 360) on a.page-numbers[href*='7']
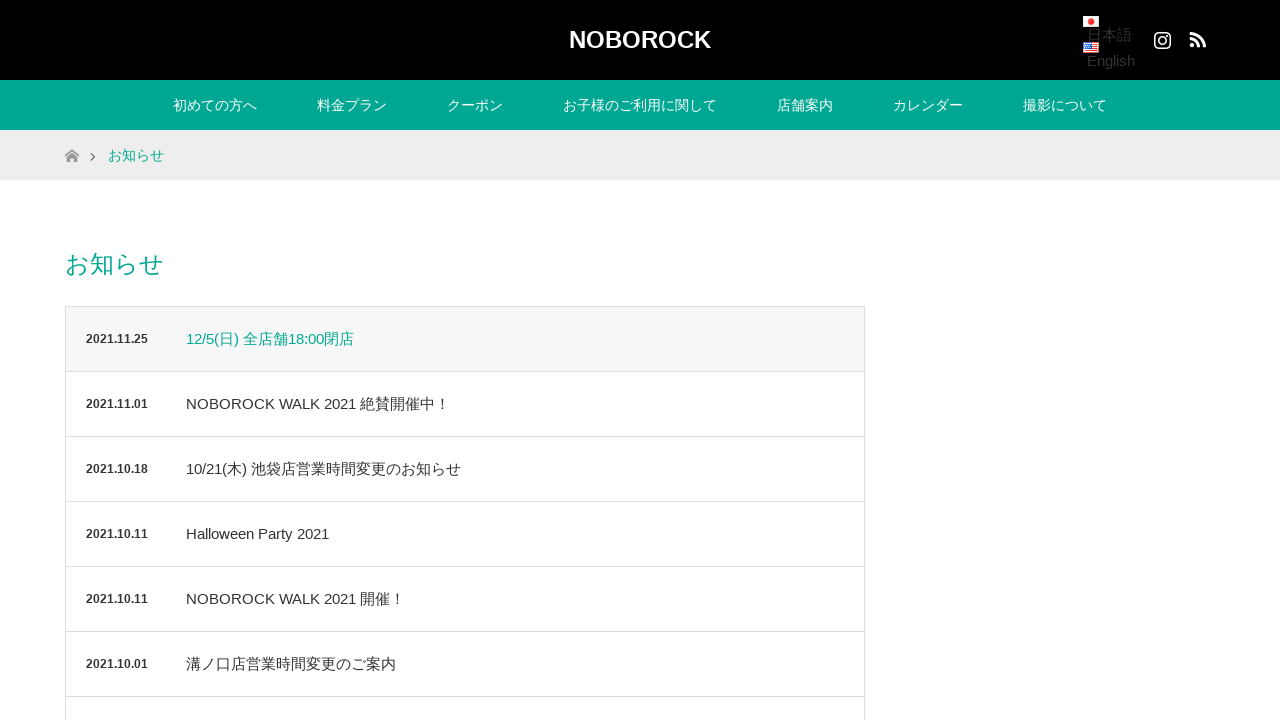

Page 7 current indicator confirmed
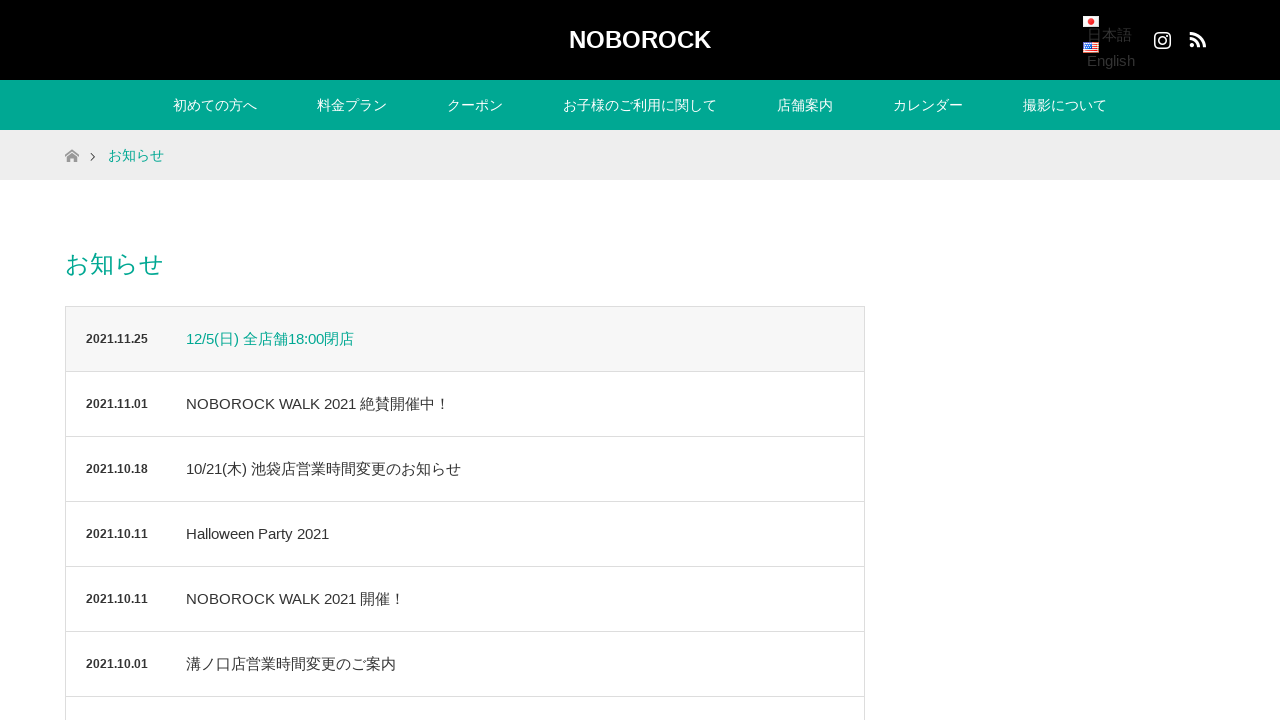

News items loaded on page 7
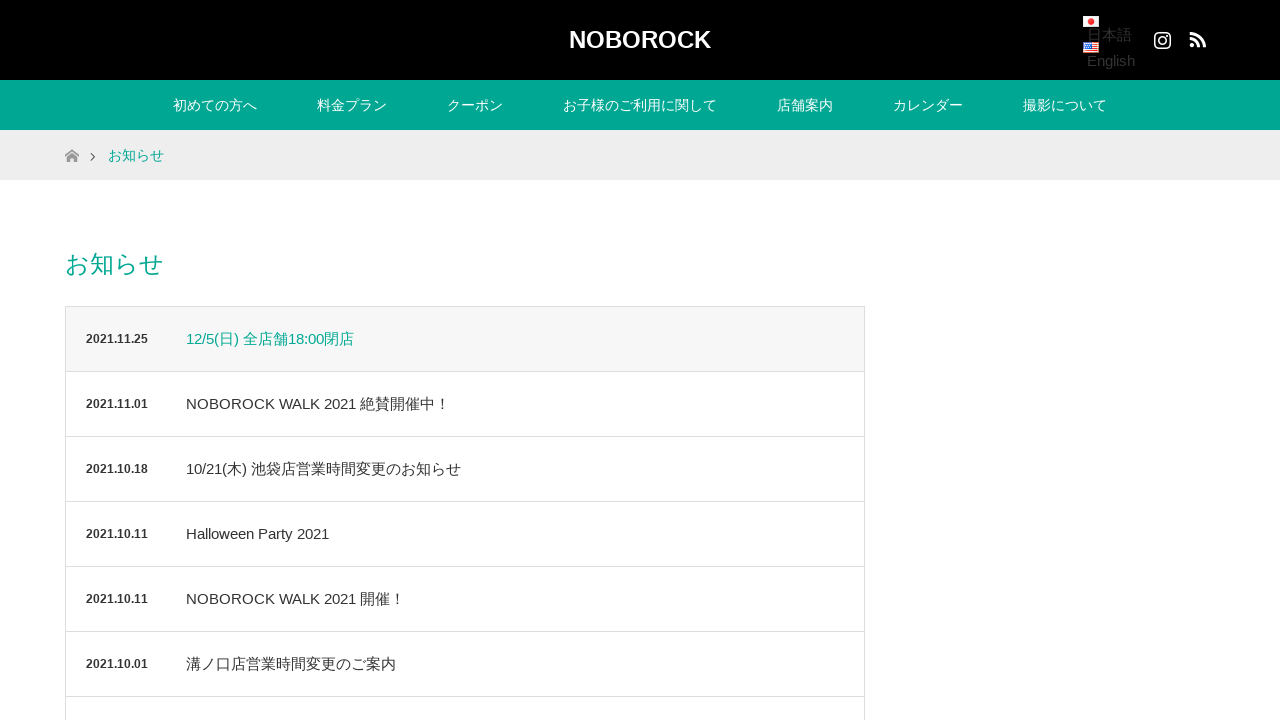

Clicked pagination link for page 8 at (494, 360) on a.page-numbers[href*='8']
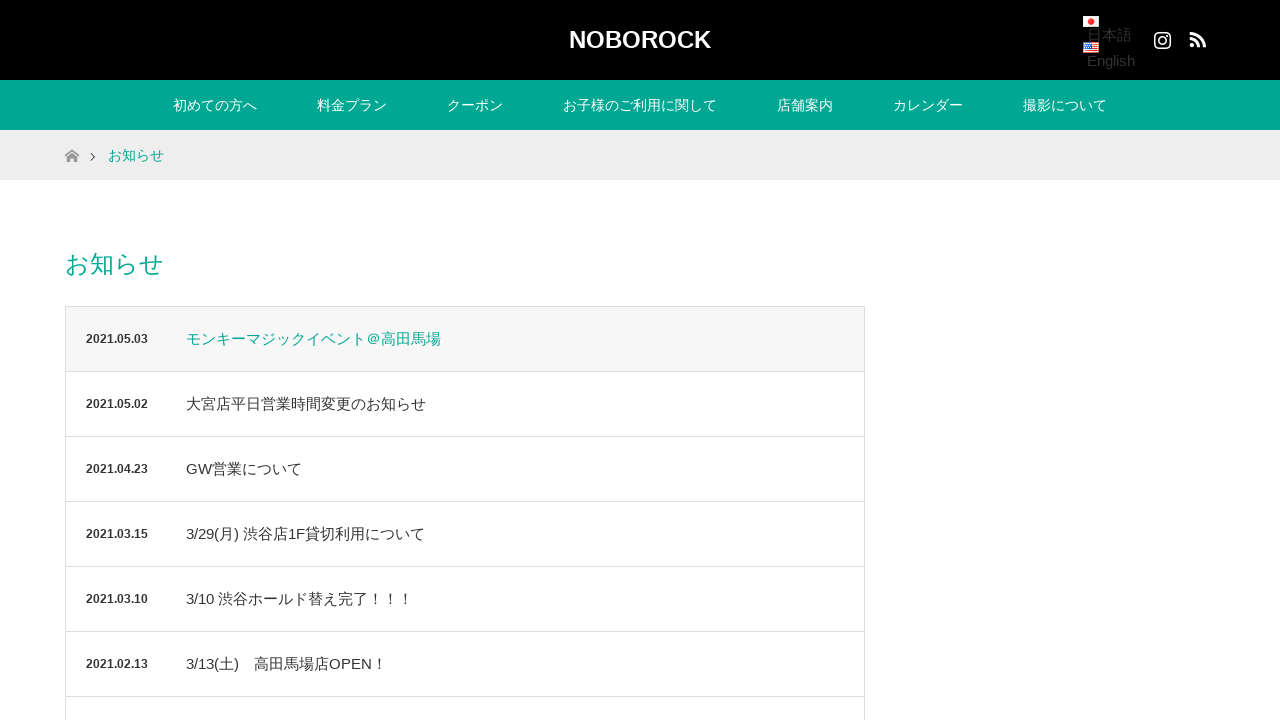

Page 8 current indicator confirmed
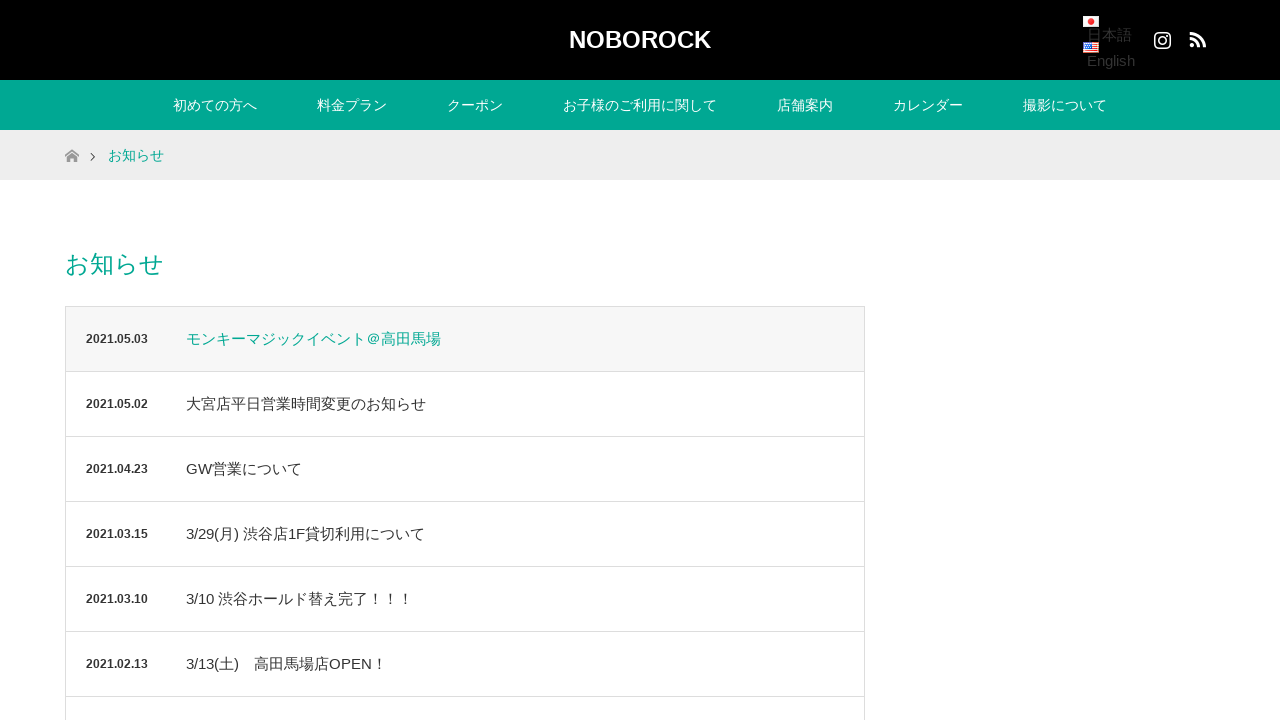

News items loaded on page 8
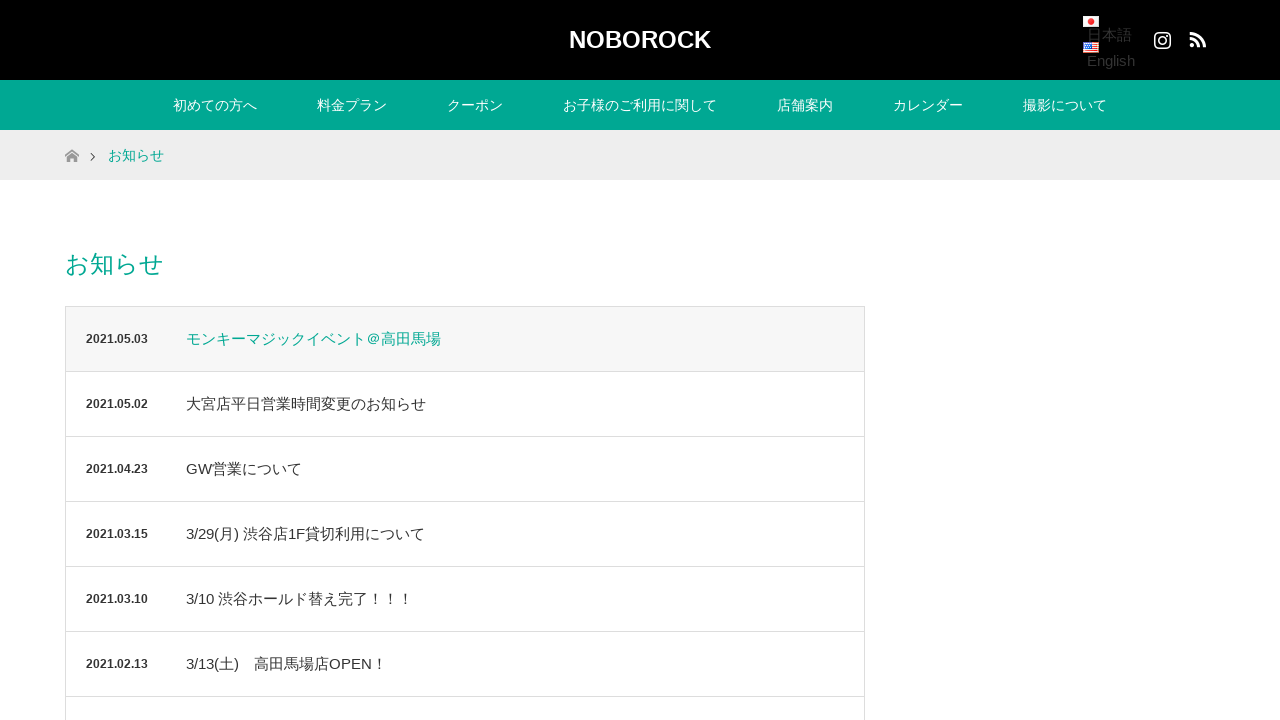

Clicked pagination link for page 9 at (550, 360) on a.page-numbers[href*='9']
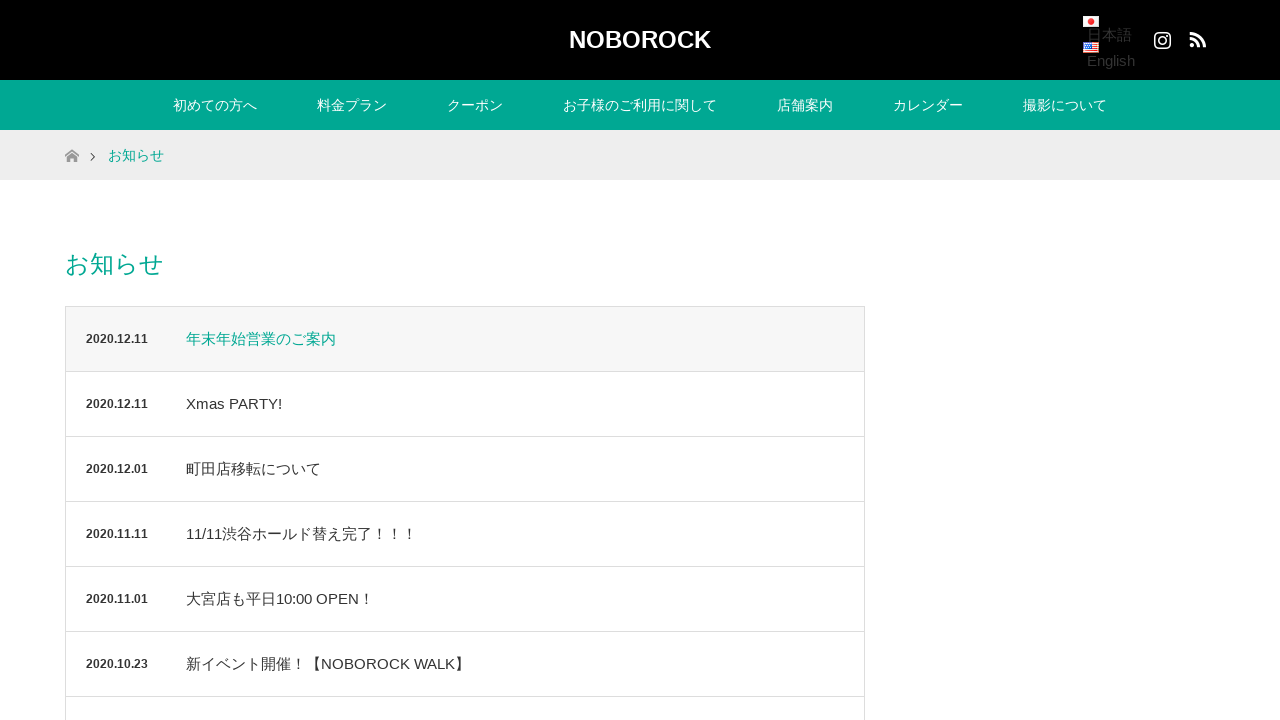

Page 9 current indicator confirmed
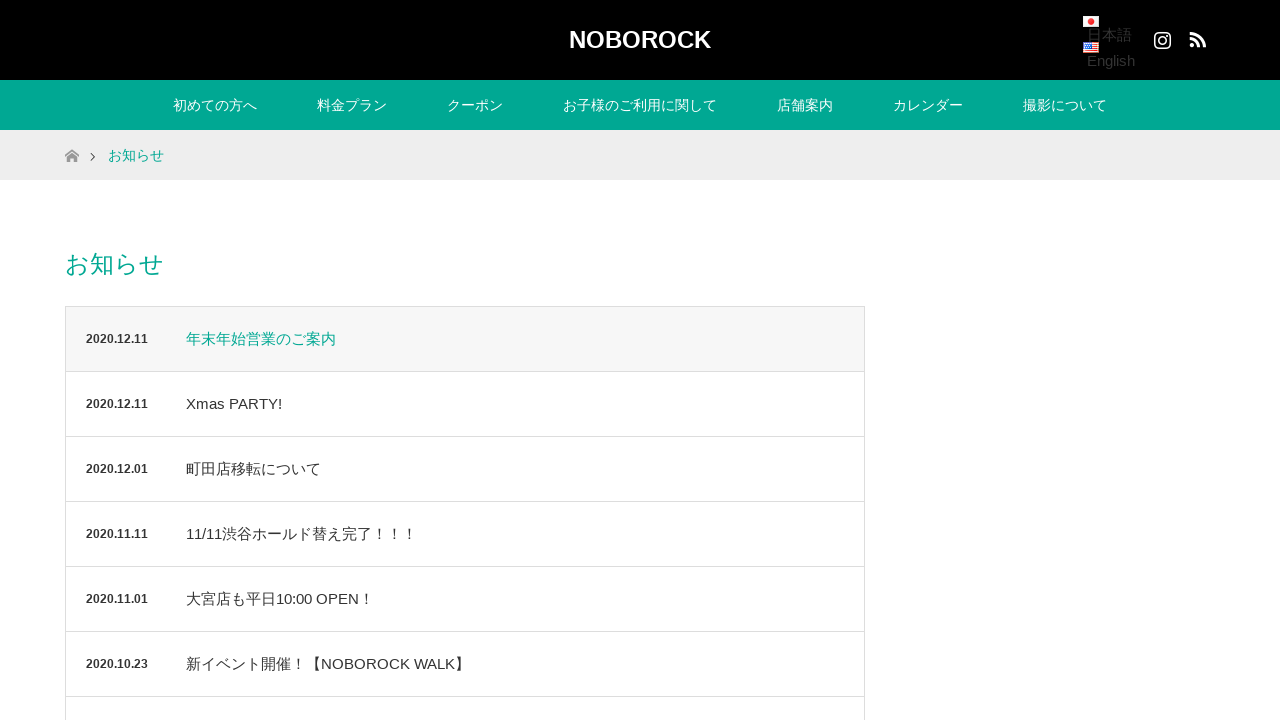

News items loaded on page 9
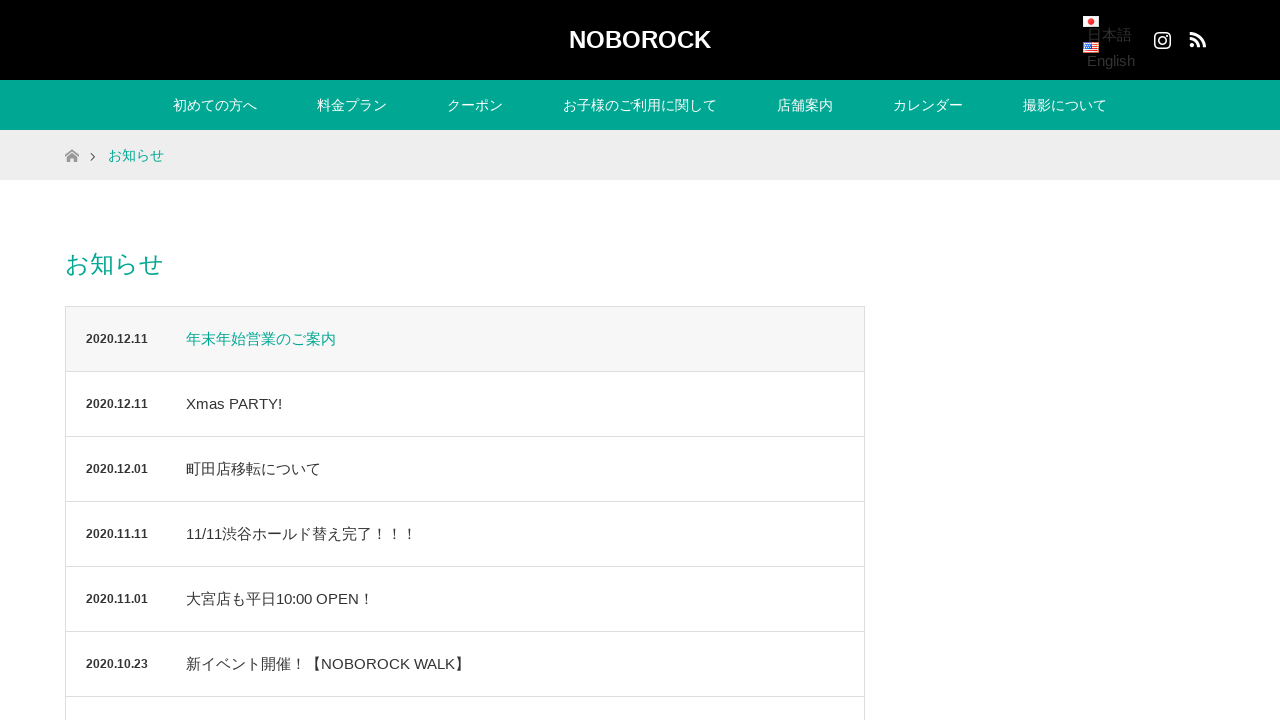

Clicked pagination link for page 10 at (554, 360) on a.page-numbers[href*='10']
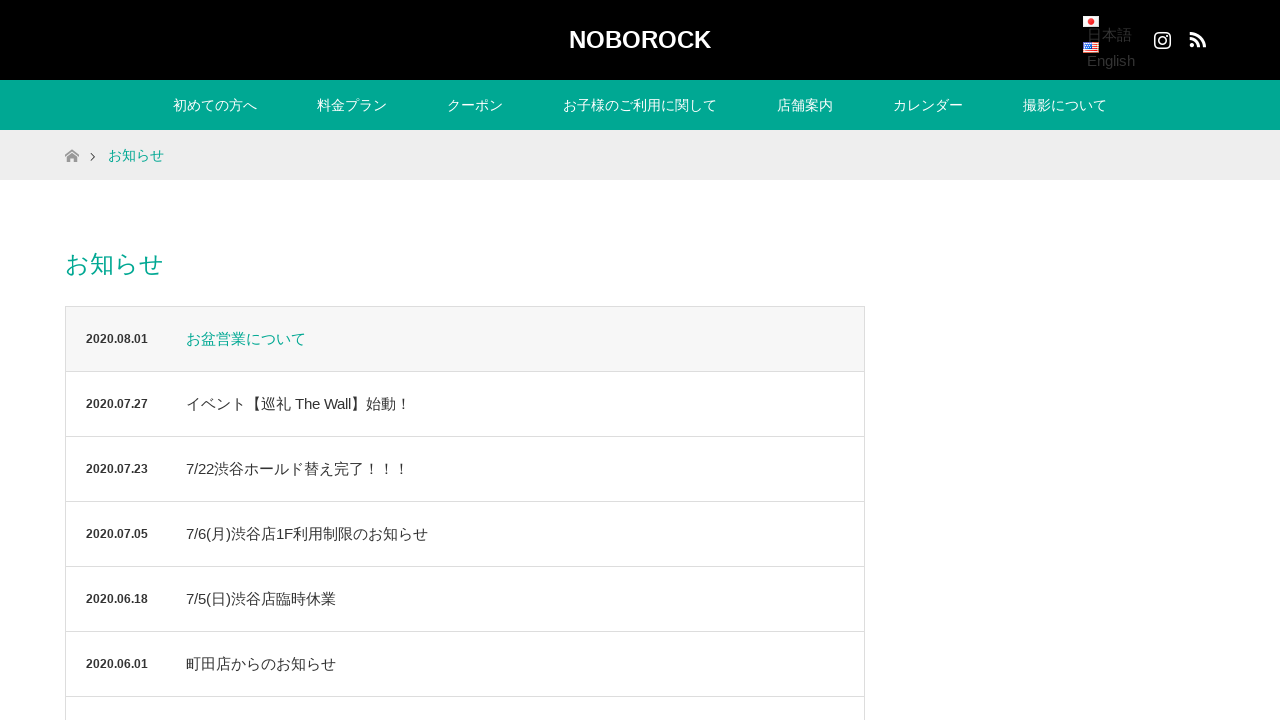

Page 10 current indicator confirmed
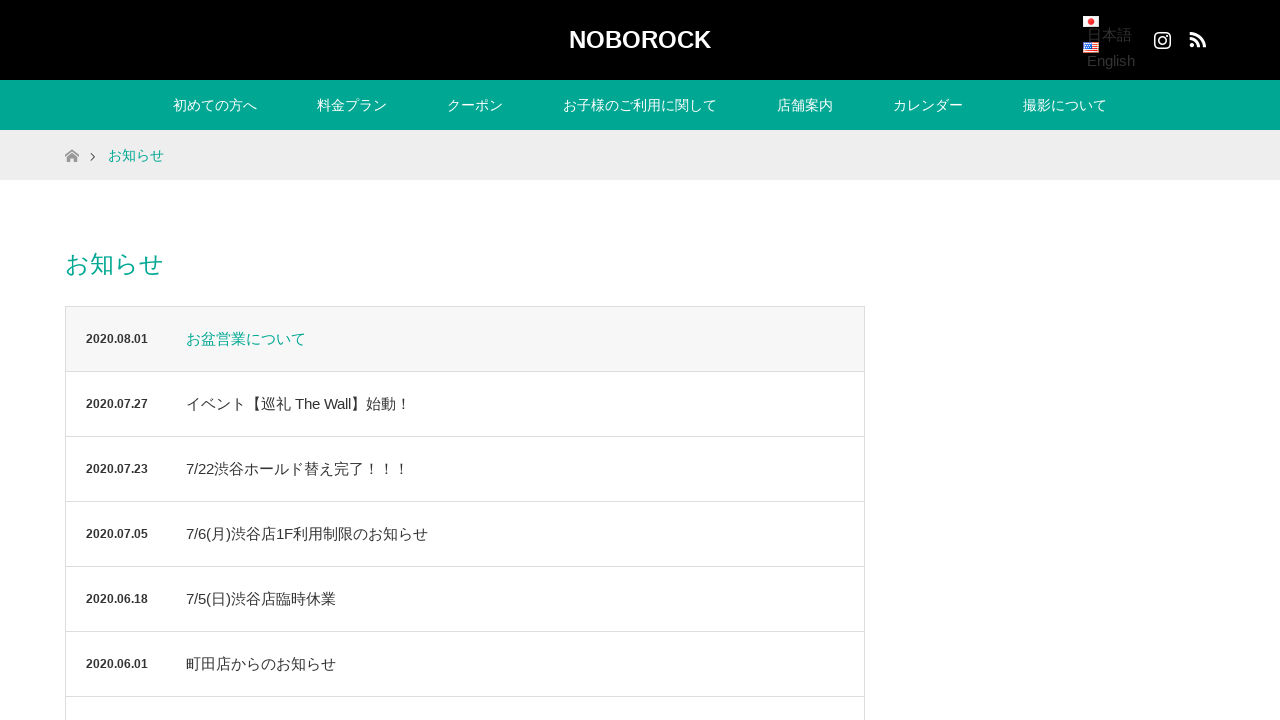

News items loaded on page 10
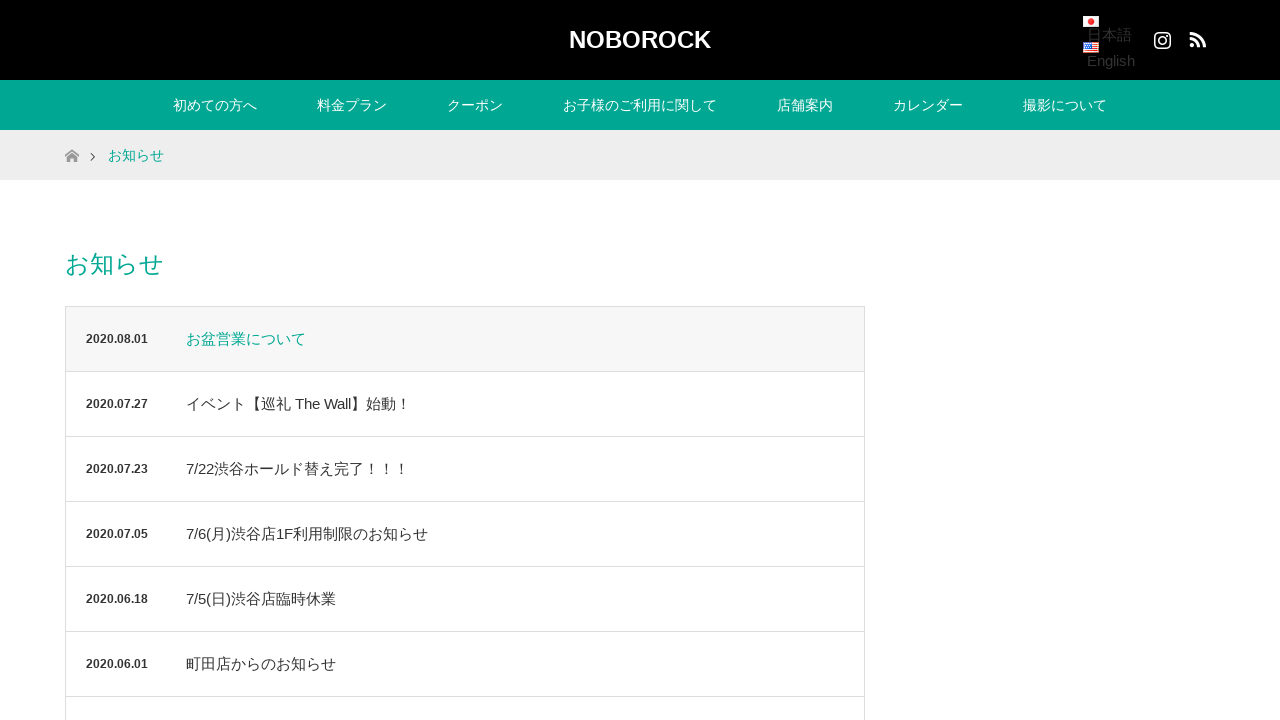

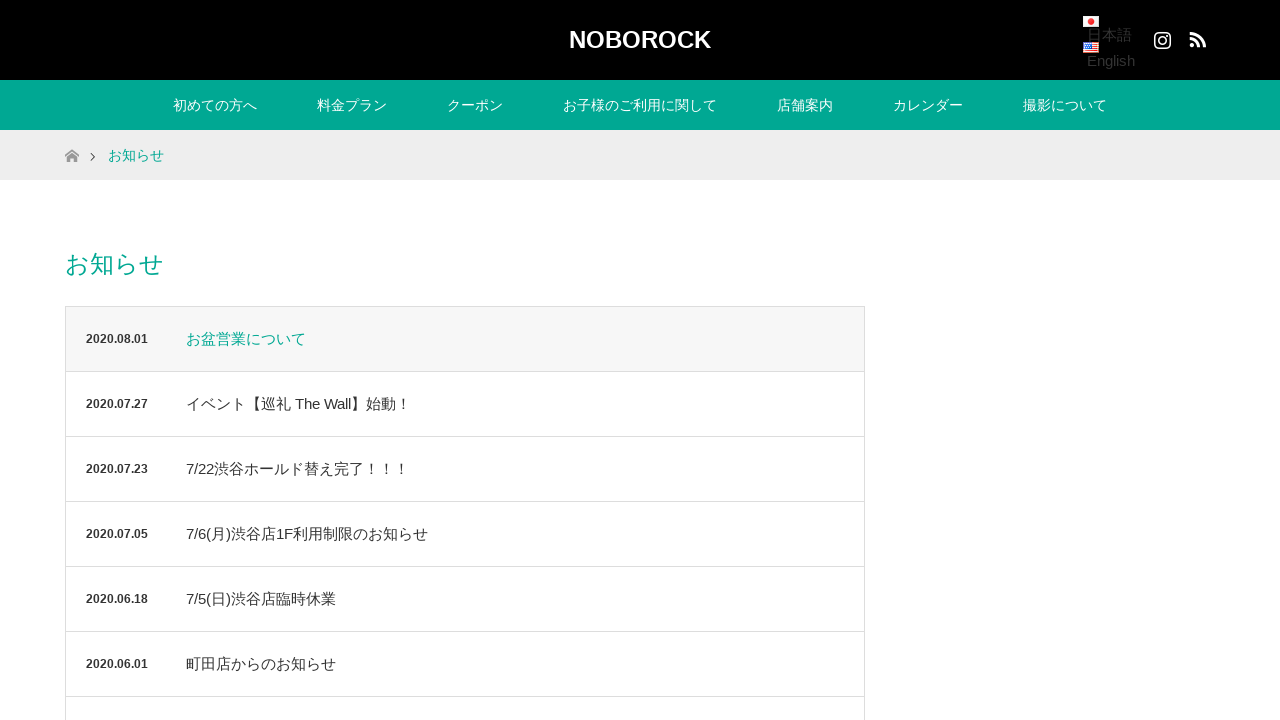